Tests the text input functionality on UI Testing Playground by entering a string into an input field and clicking a button to update the button's text

Starting URL: http://uitestingplayground.com/textinput

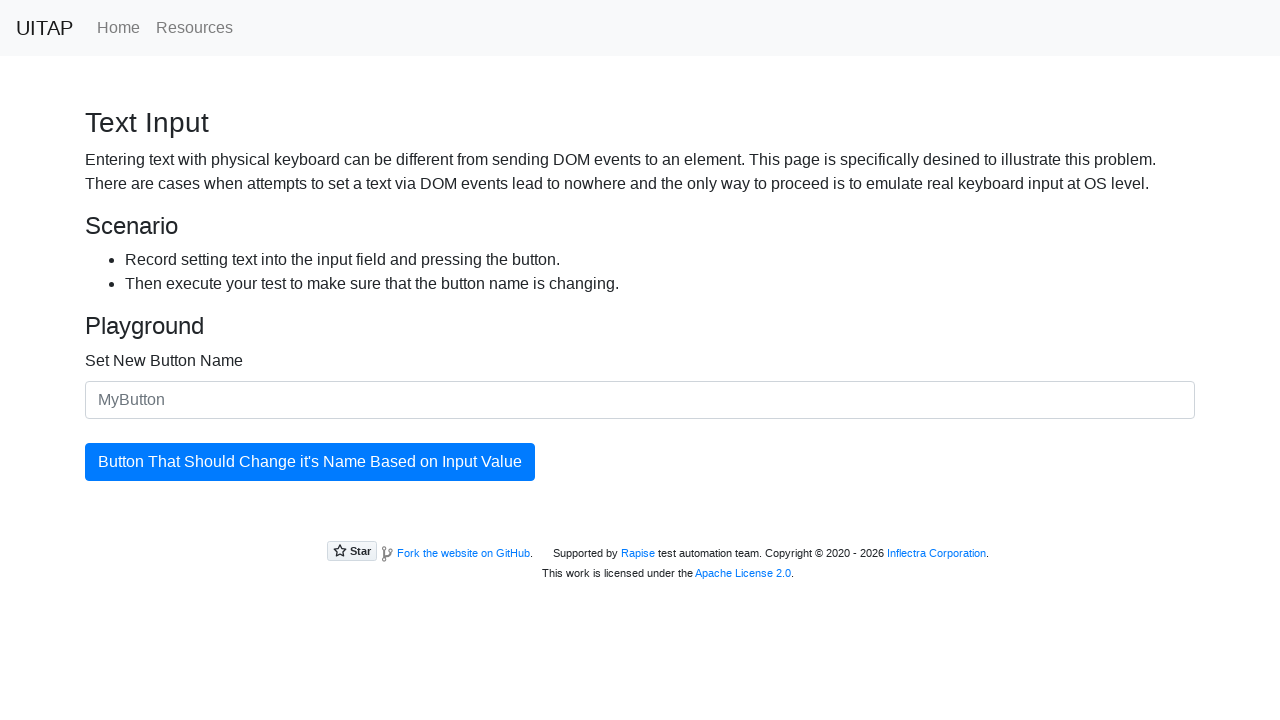

Filled text input field with 'java is a simple and platform indenpendent language' on #newButtonName
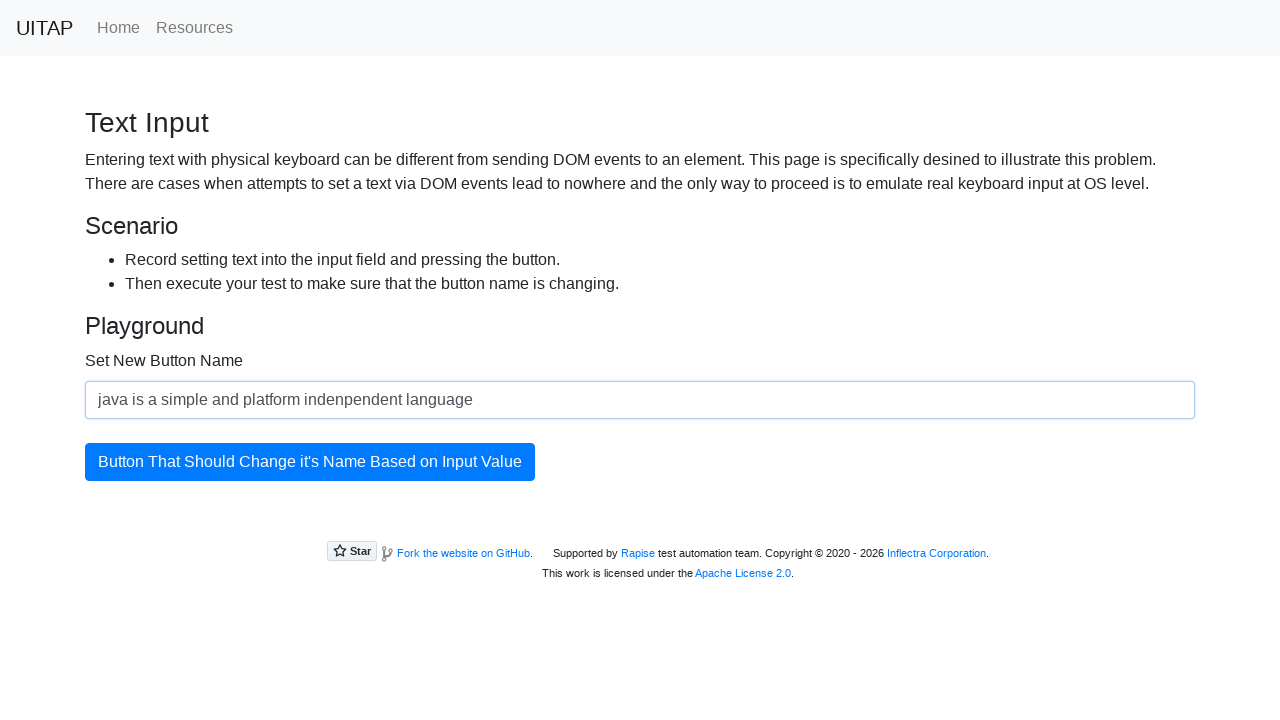

Clicked button to update button text at (310, 462) on #updatingButton
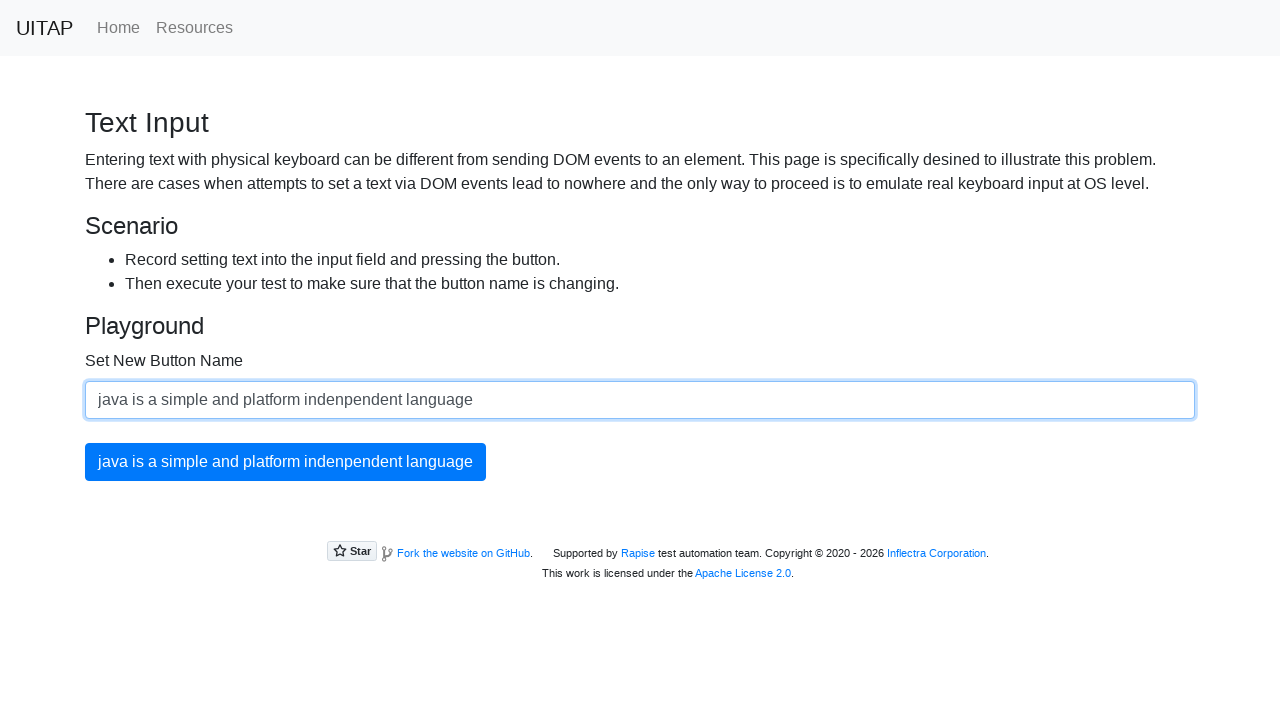

Waited for button text to update
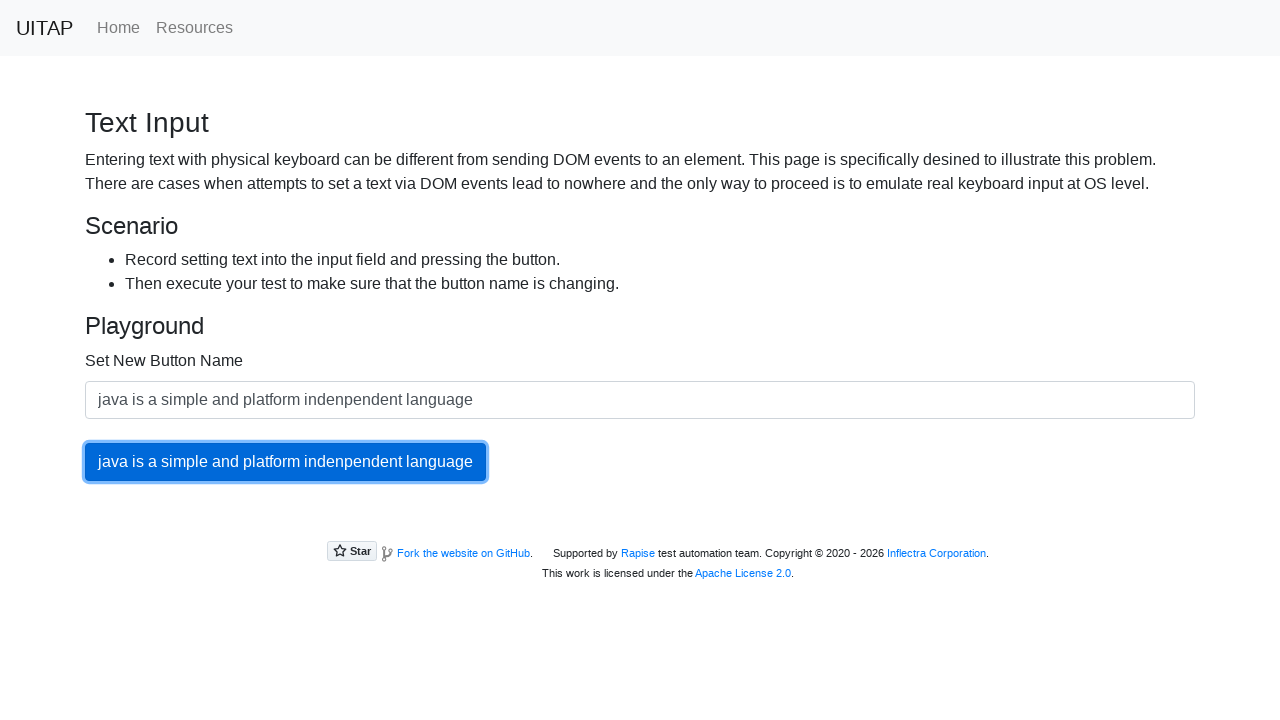

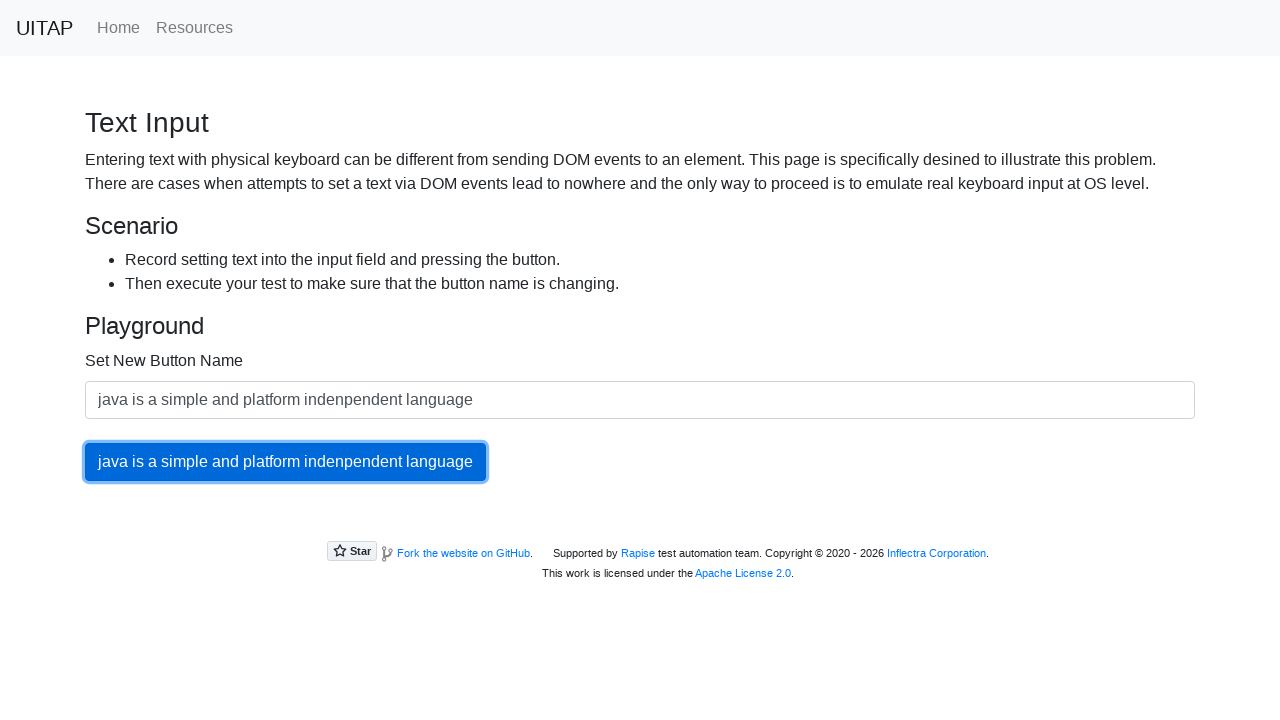